Tests attribute verification by navigating to Broken Images page and checking image src attributes

Starting URL: http://the-internet.herokuapp.com/

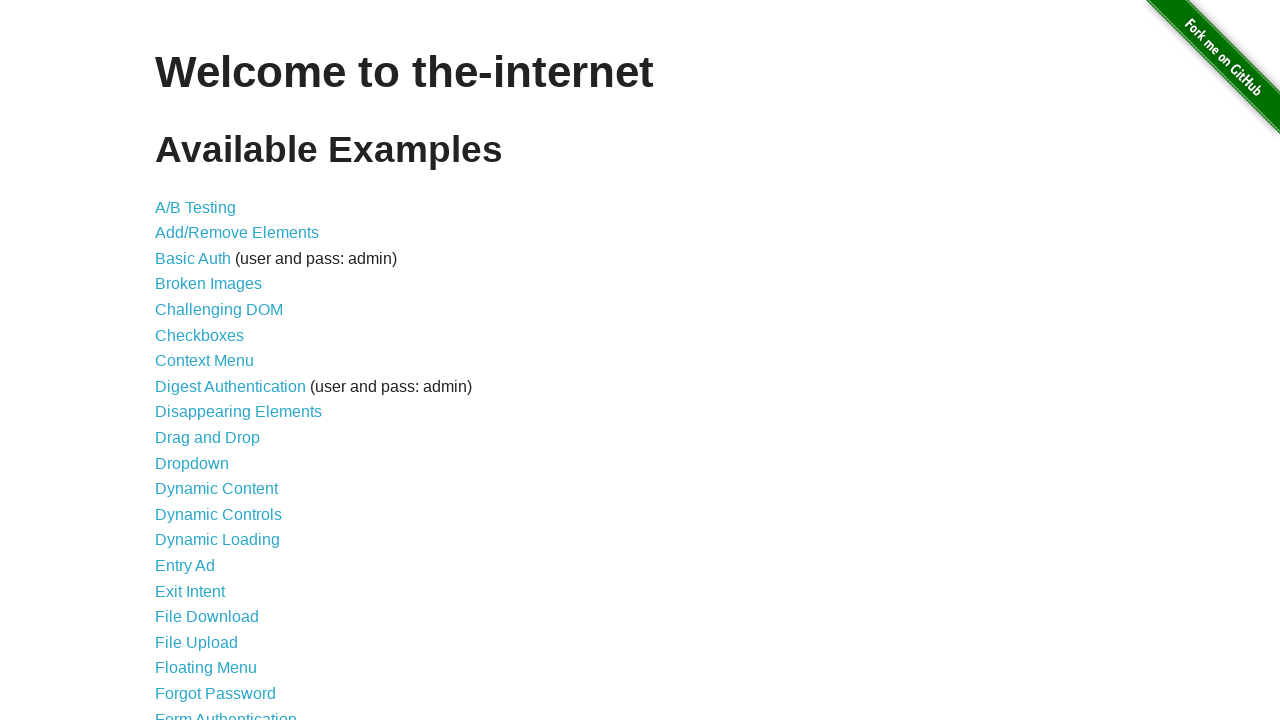

Clicked on Broken Images link at (208, 284) on xpath=//a[contains(text(),'Broken Images')]
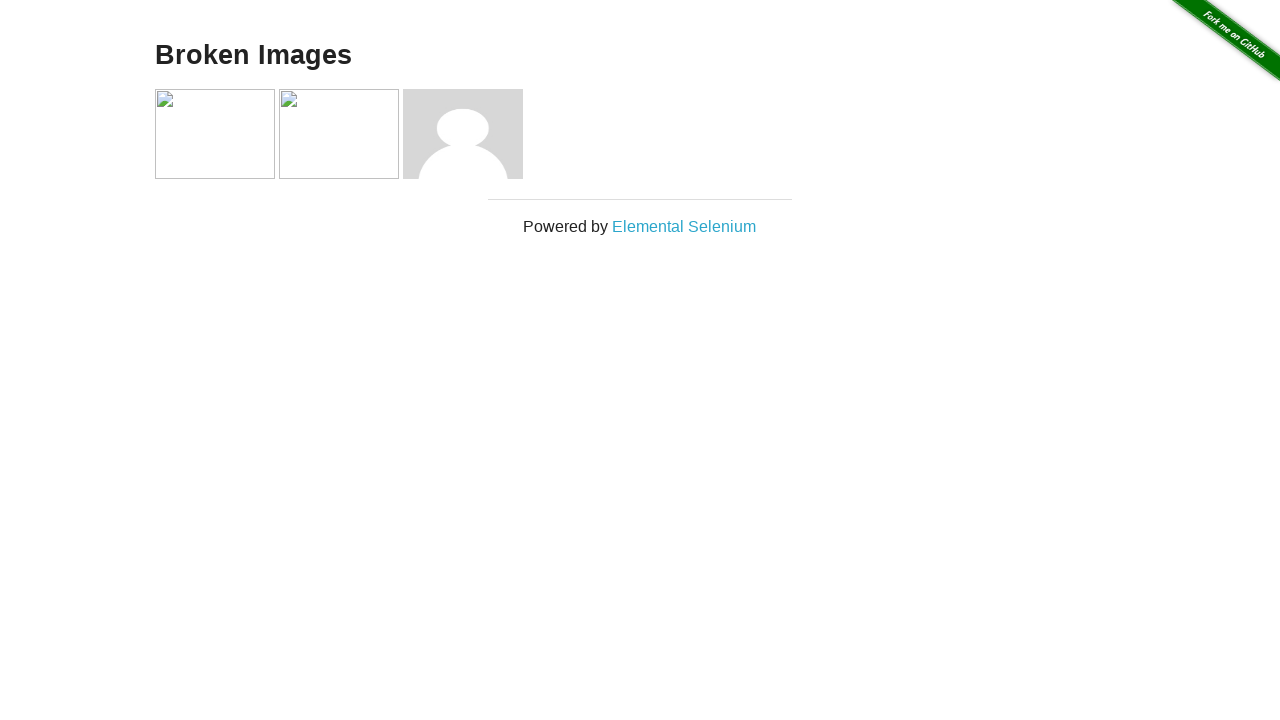

Waited for third image to load
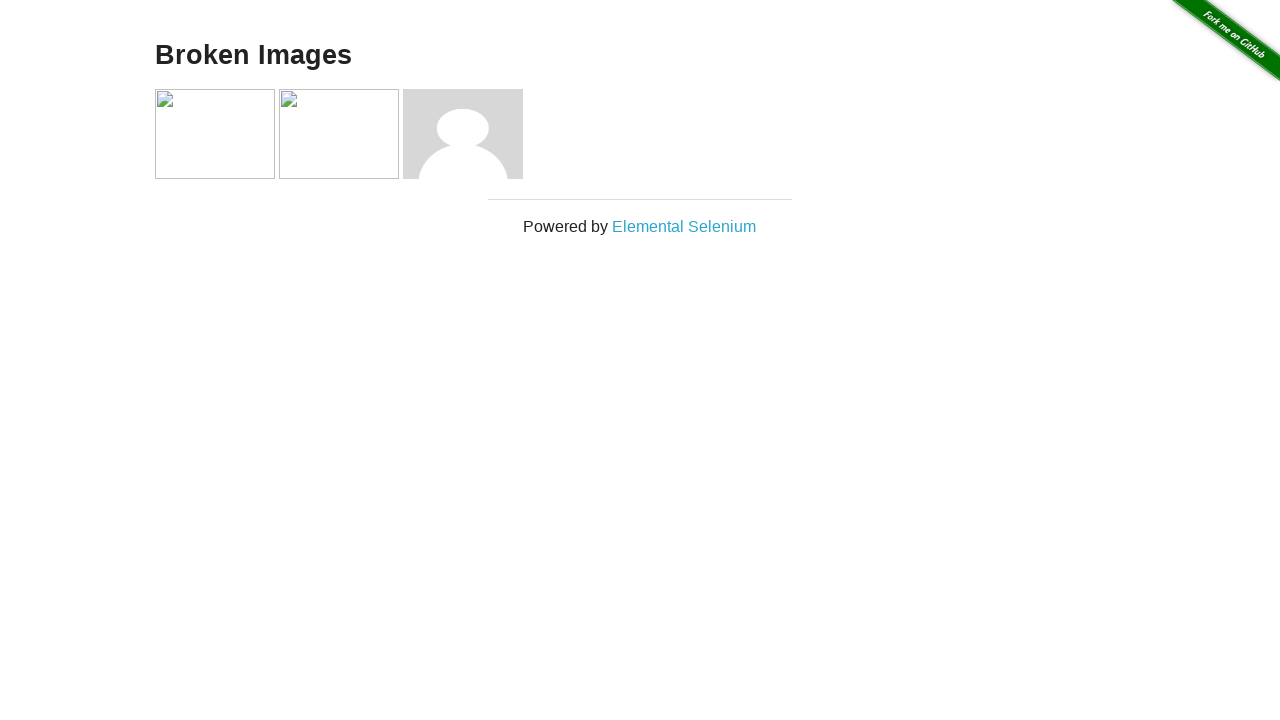

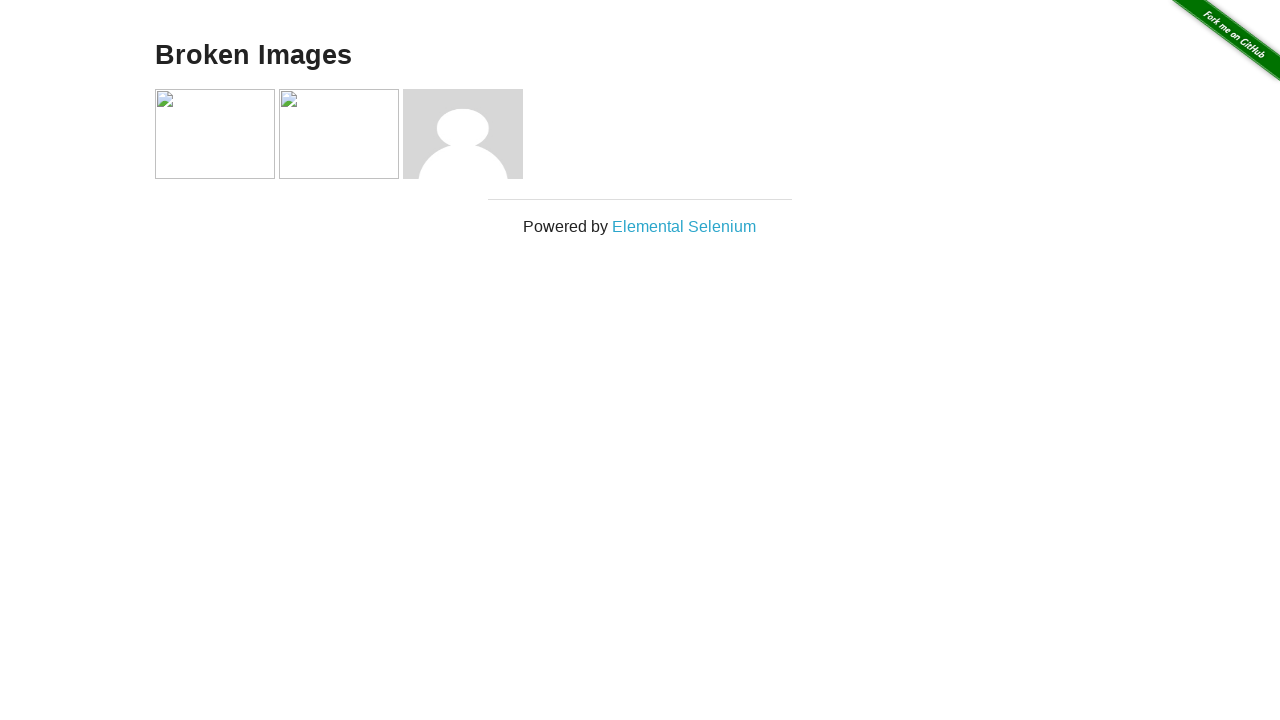